Reads two numbers from the page, calculates their sum, selects the result from a dropdown menu, and submits the form

Starting URL: http://suninjuly.github.io/selects1.html

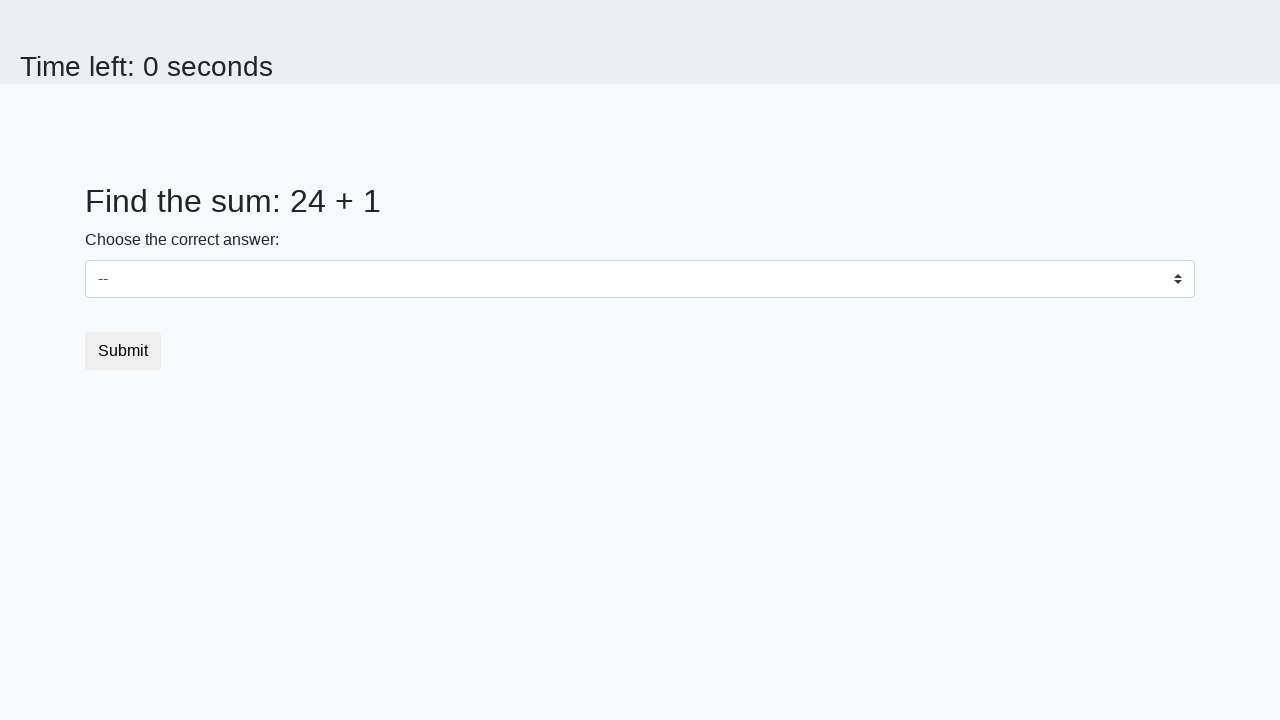

Read first number from #num1 element
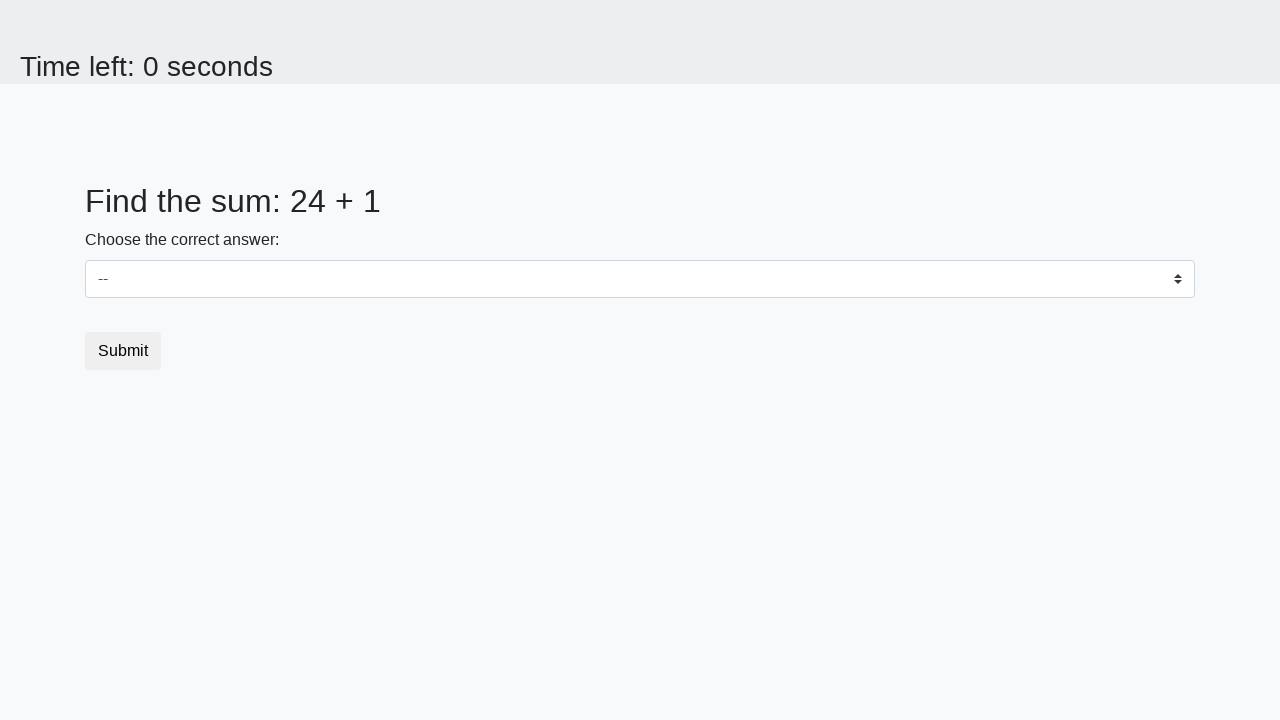

Read second number from #num2 element
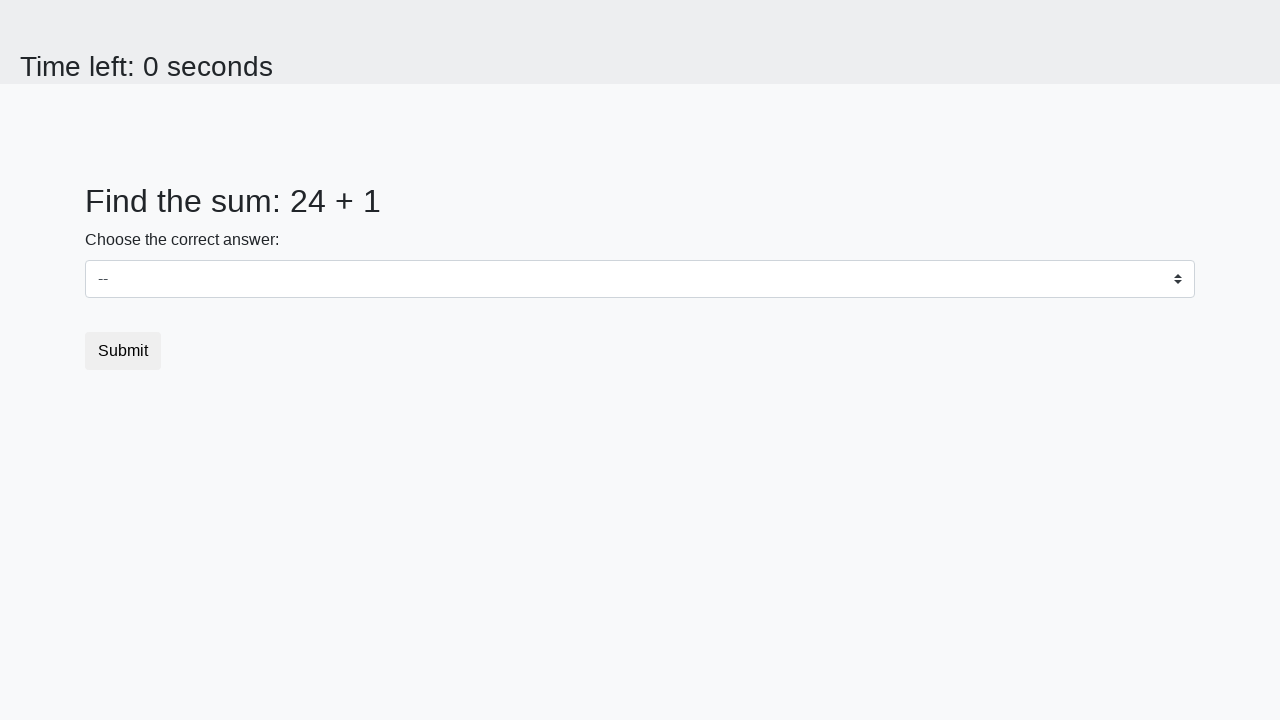

Calculated sum: 24 + 1 = 25
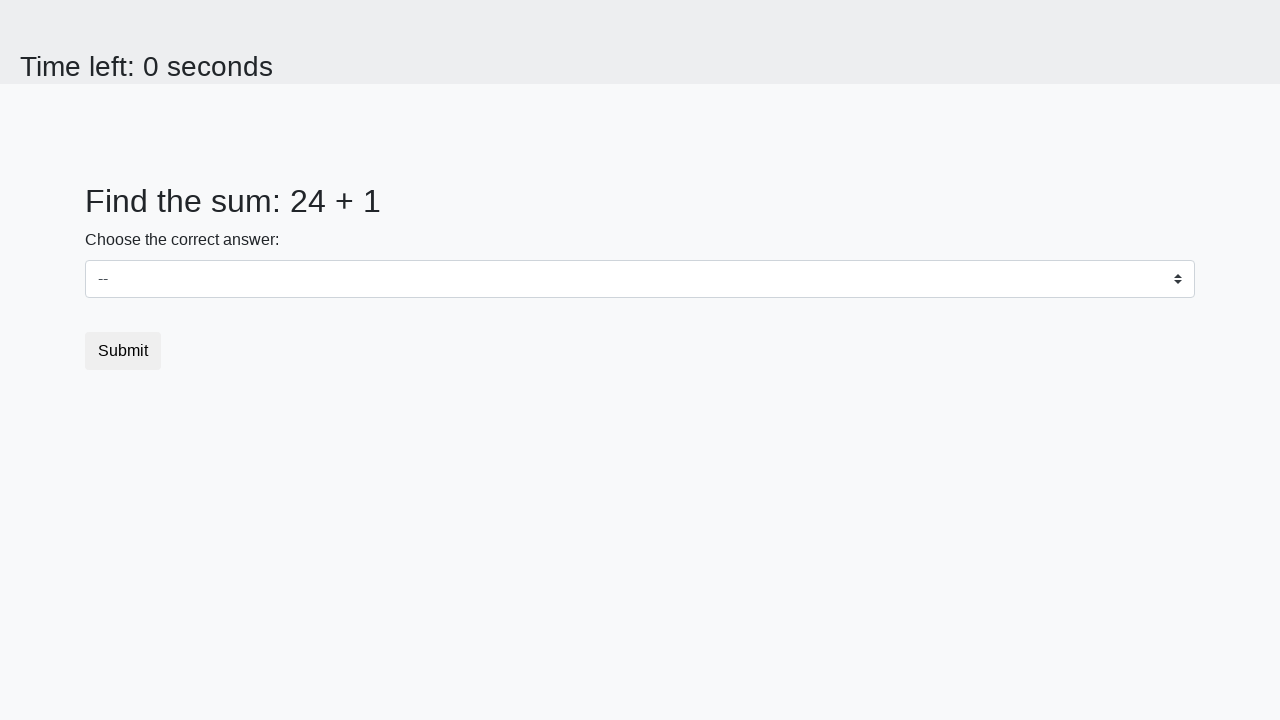

Selected 25 from dropdown menu on select
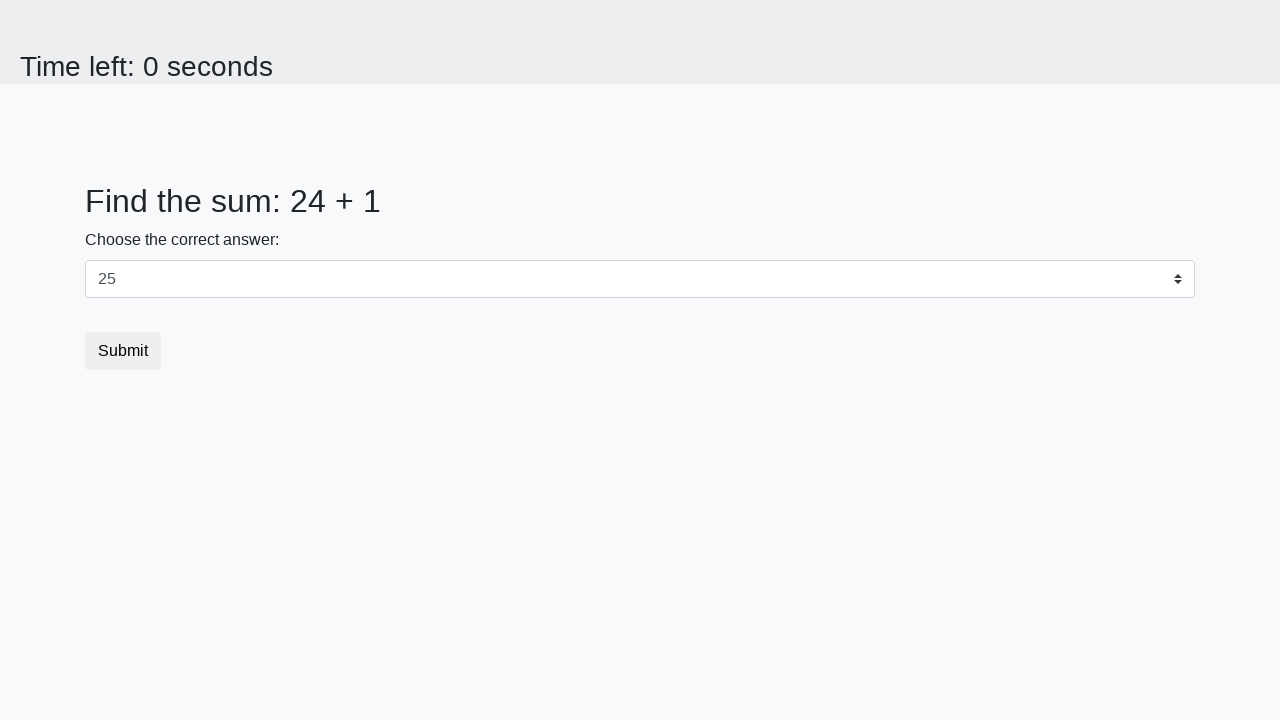

Clicked submit button to submit form at (123, 351) on button.btn
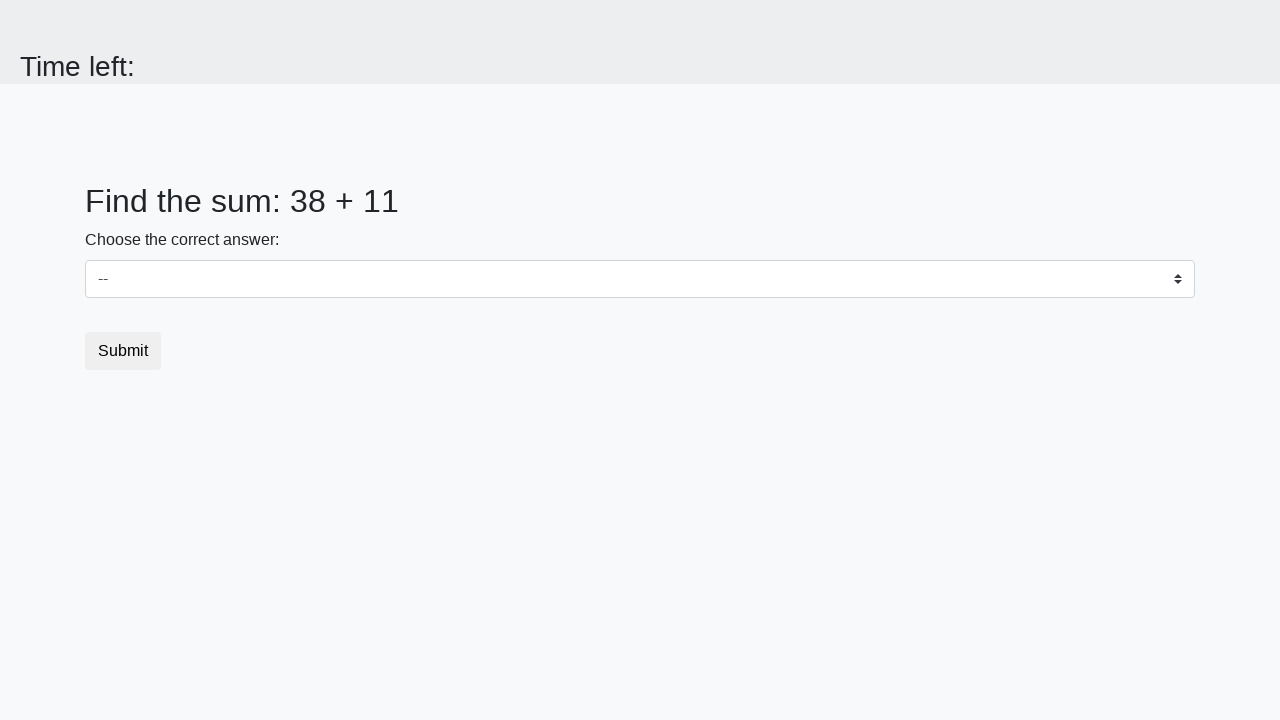

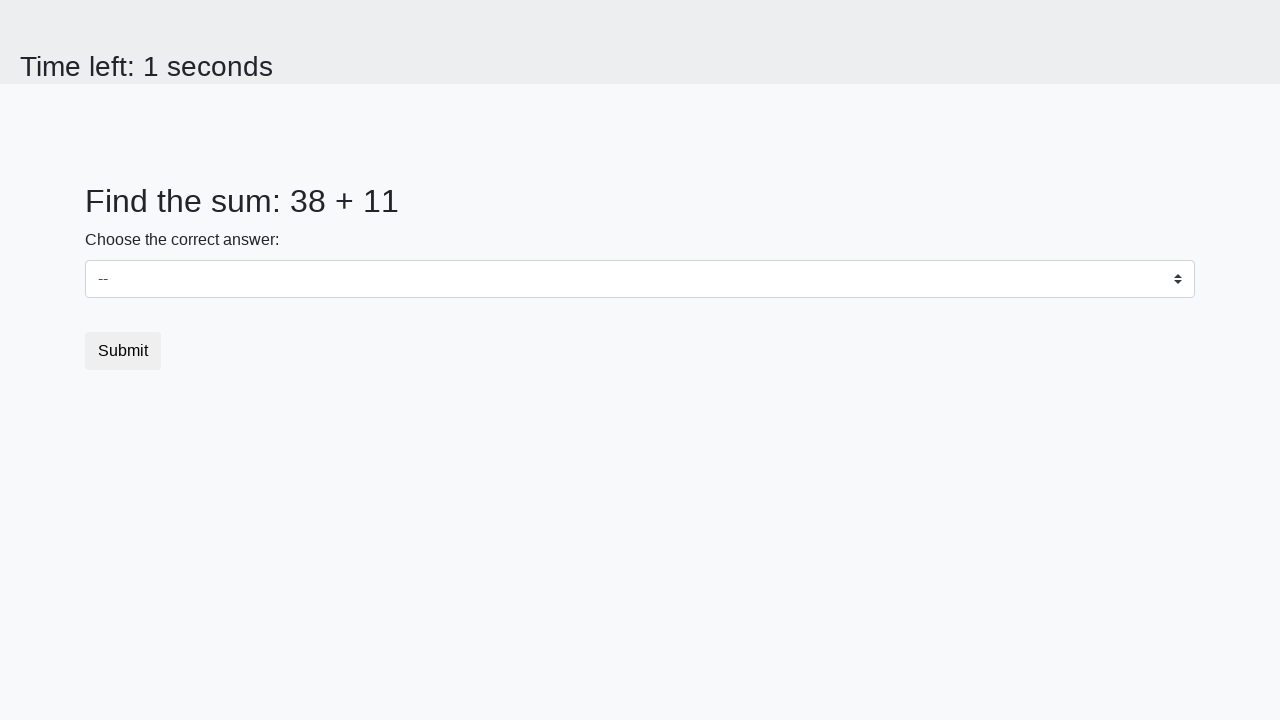